Navigates to OrangeHRM trial page and interacts with the Country dropdown to retrieve all available options

Starting URL: https://www.orangehrm.com/orangehrm-30-day-trial#free-trial-info-menu

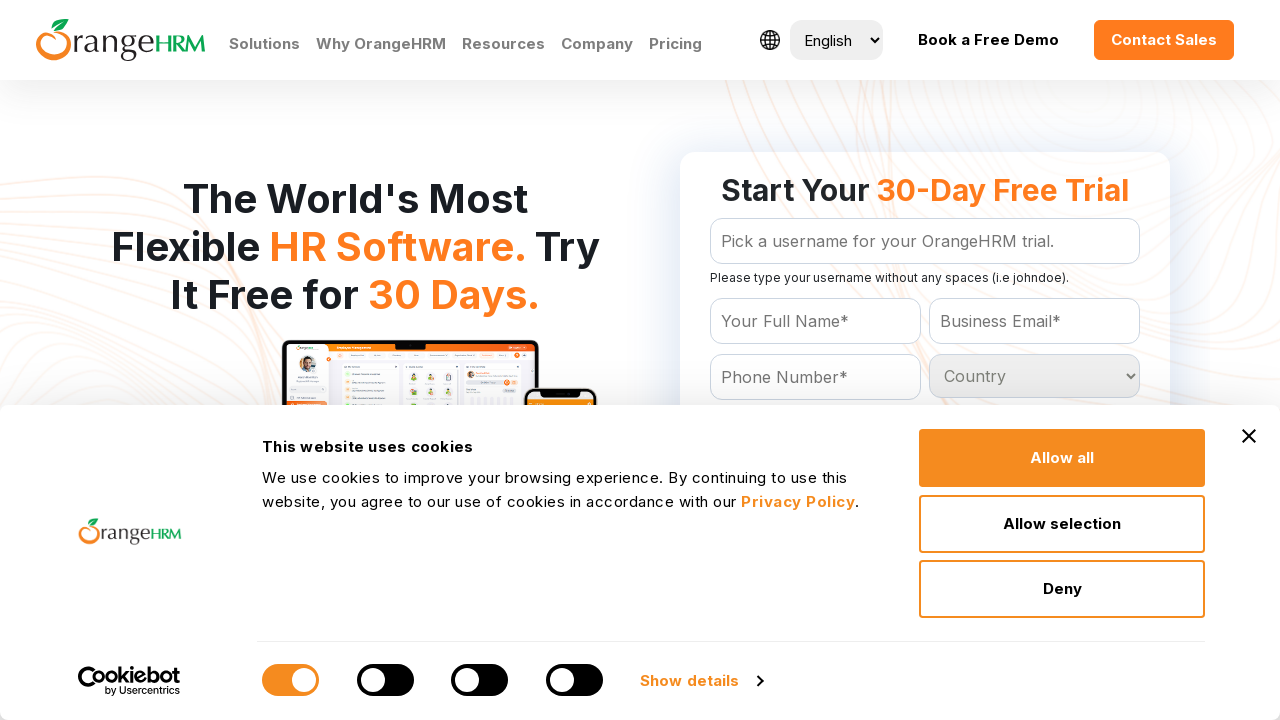

Navigated to OrangeHRM 30-day trial page
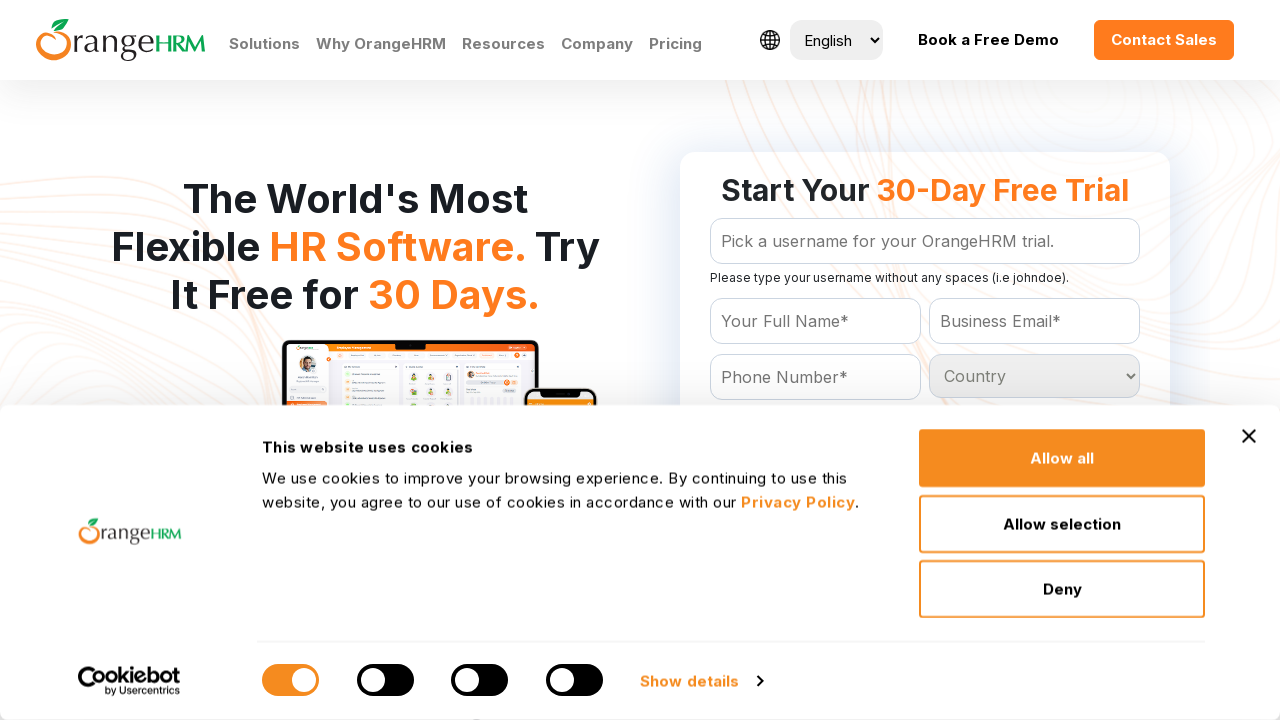

Country dropdown selector became available
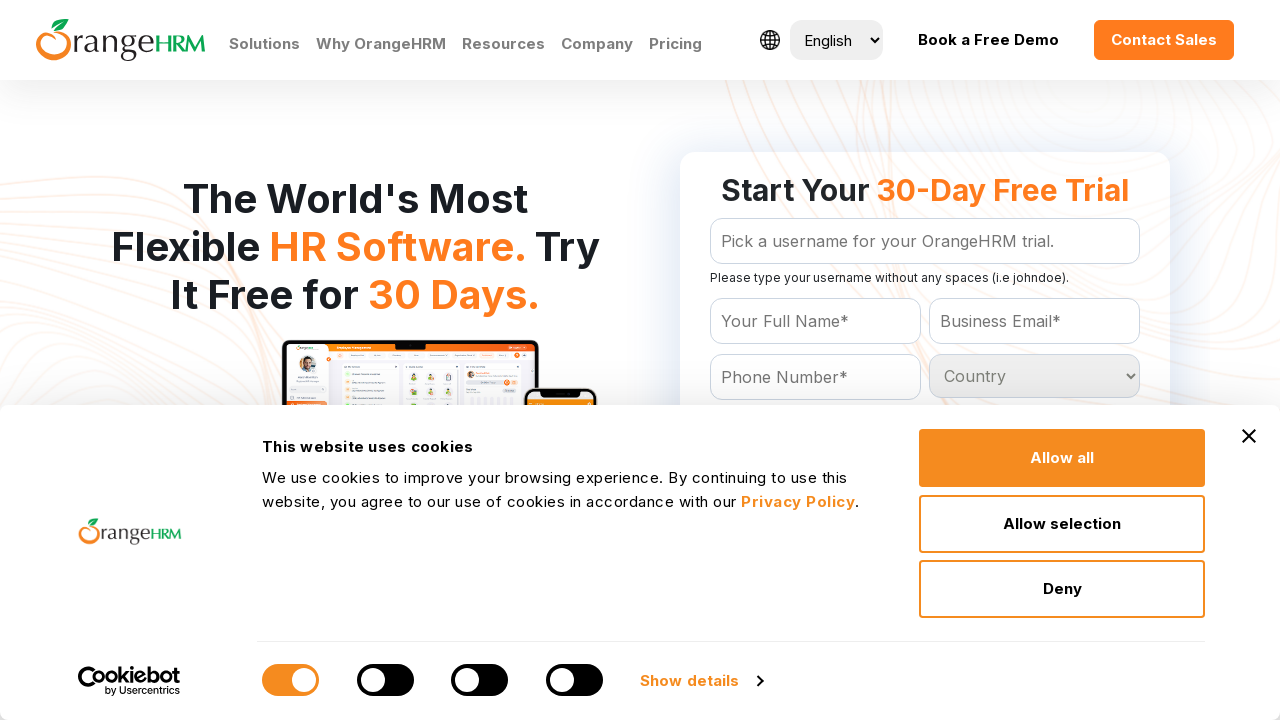

Located Country dropdown element
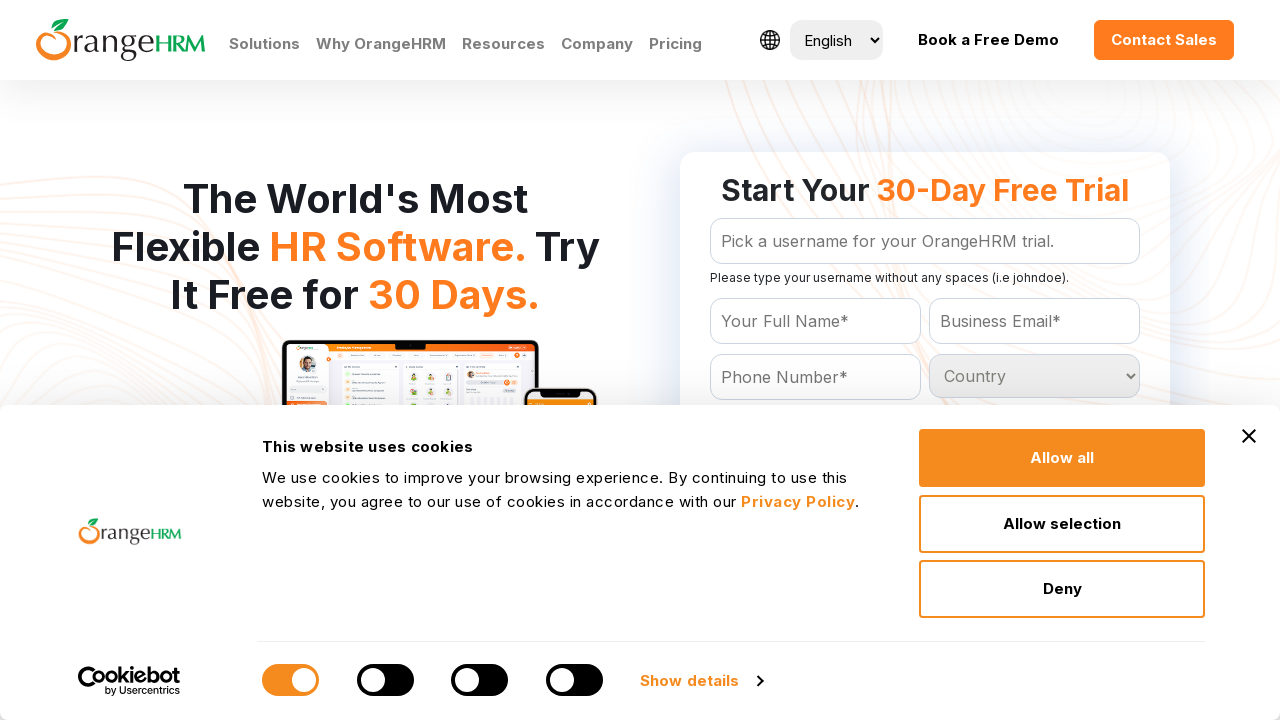

Retrieved all text contents from Country dropdown options
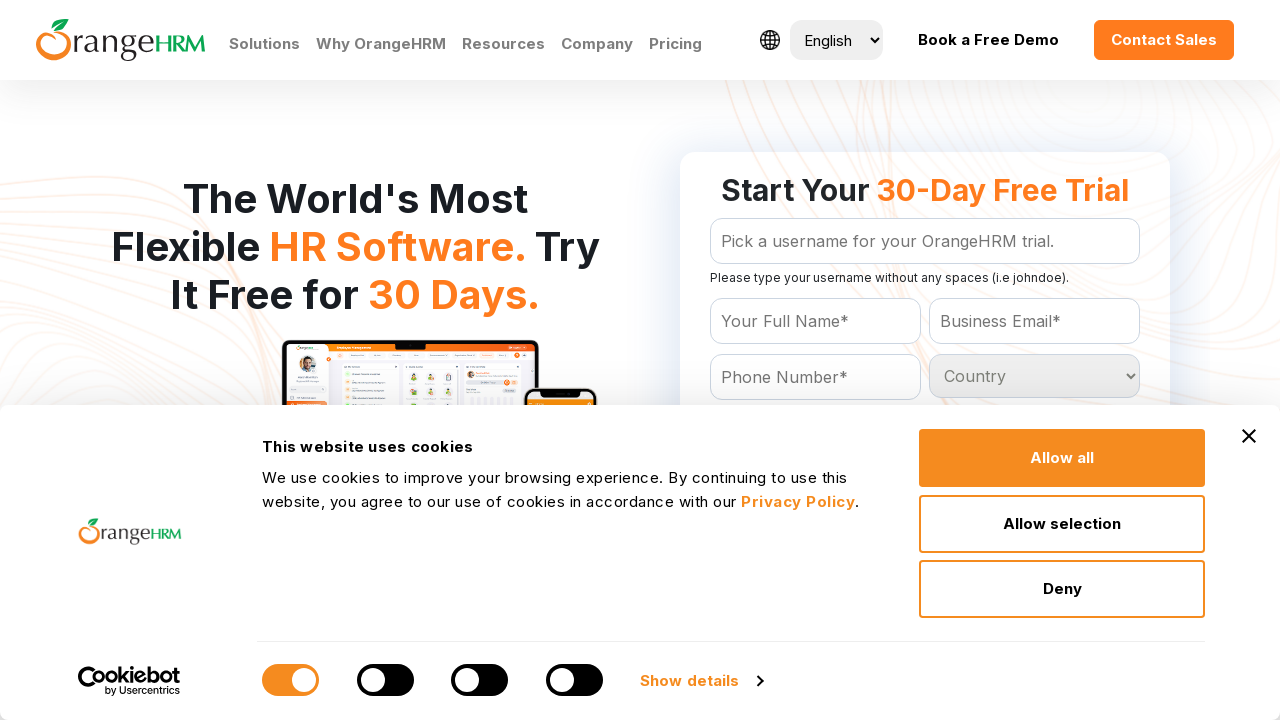

Country dropdown contains 233 options
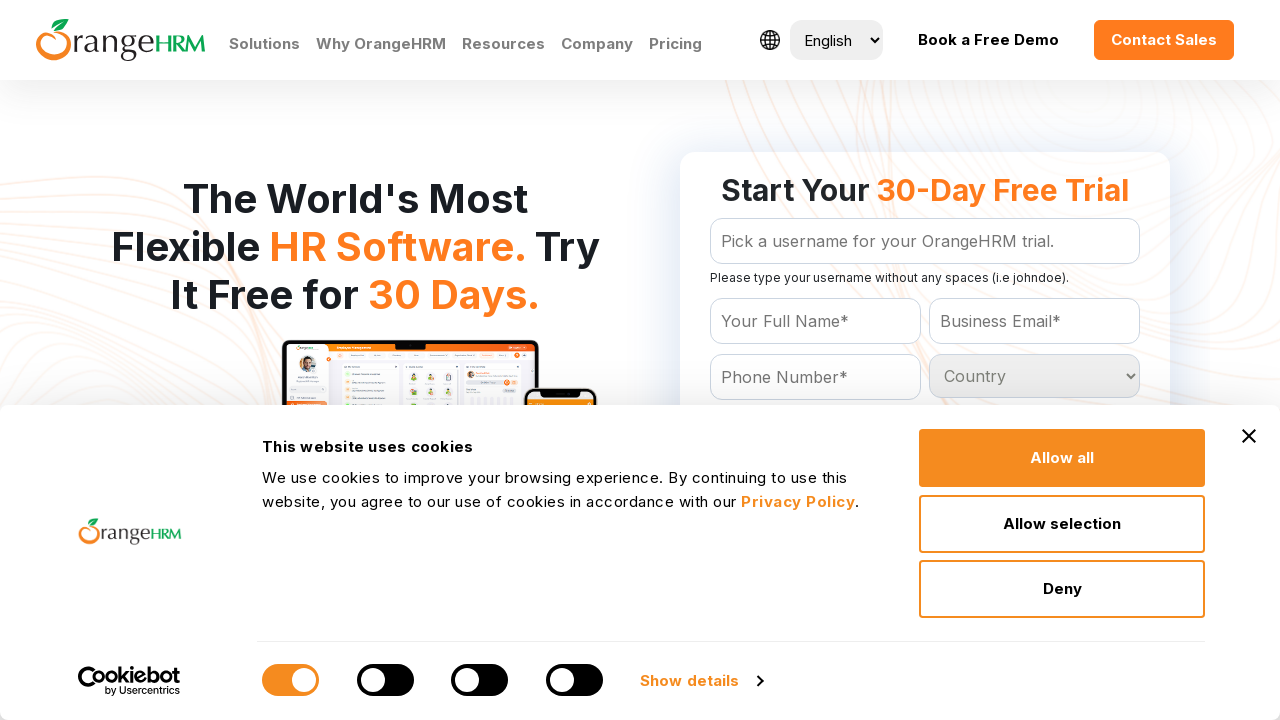

Printed all available country options from dropdown
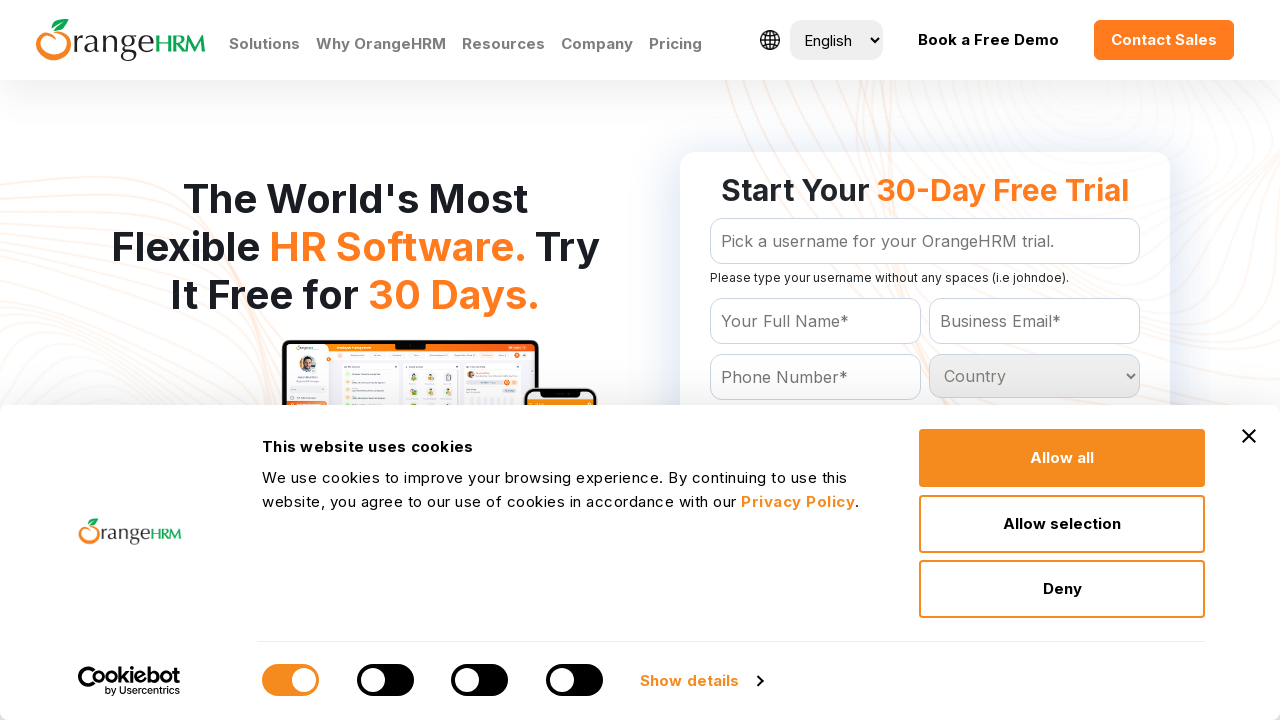

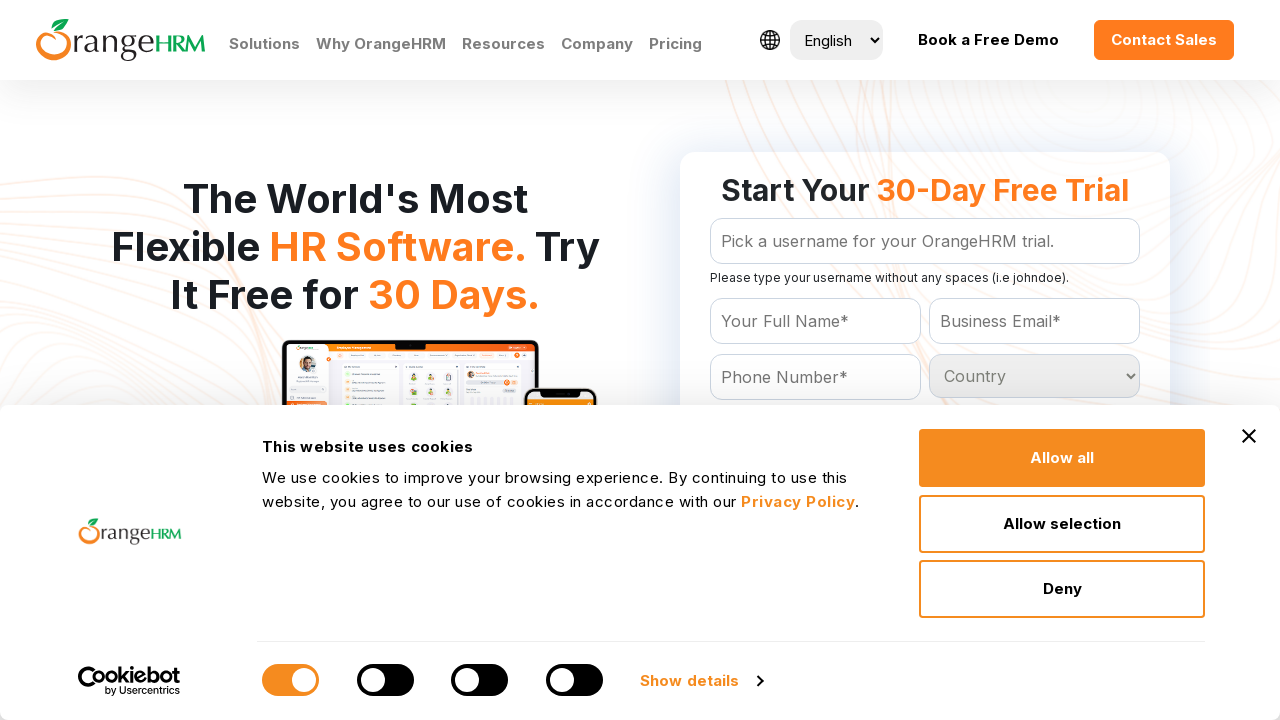